Opens multiple tabs by right-clicking on navigation links and opening them in new tabs, then switches to one of the newly opened tabs

Starting URL: https://www.selenium.dev/

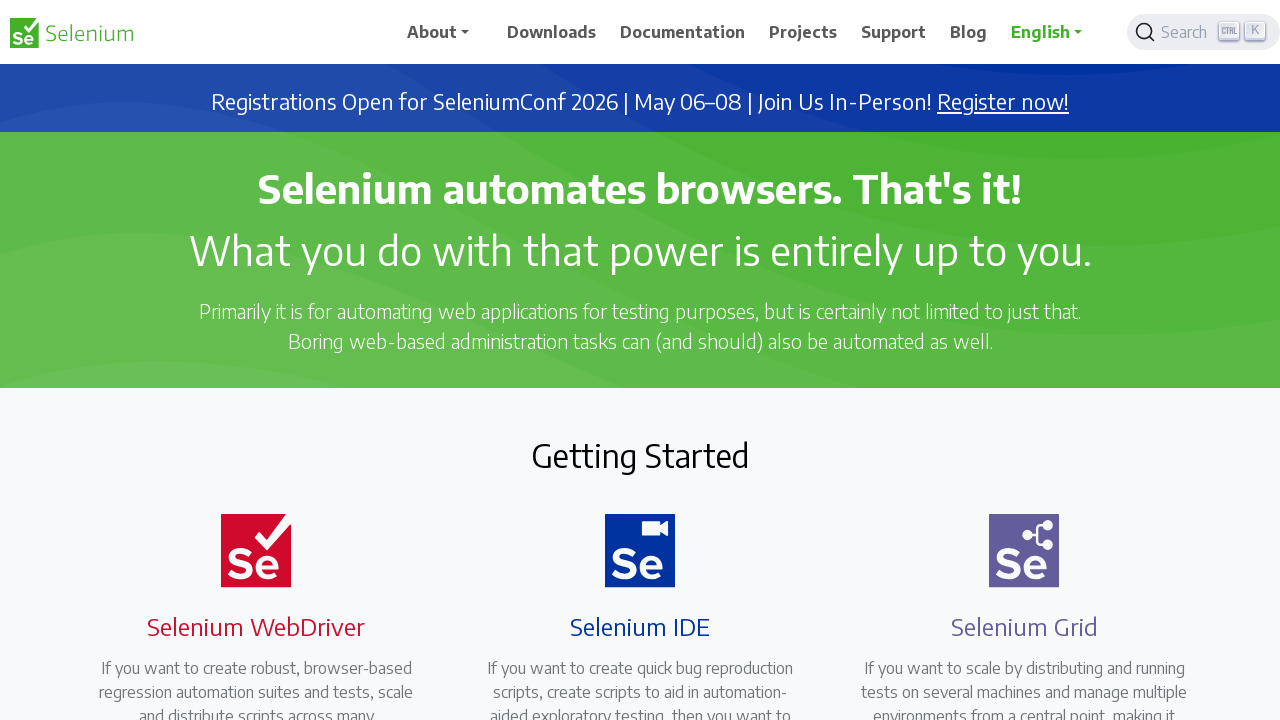

Located downloads navigation link
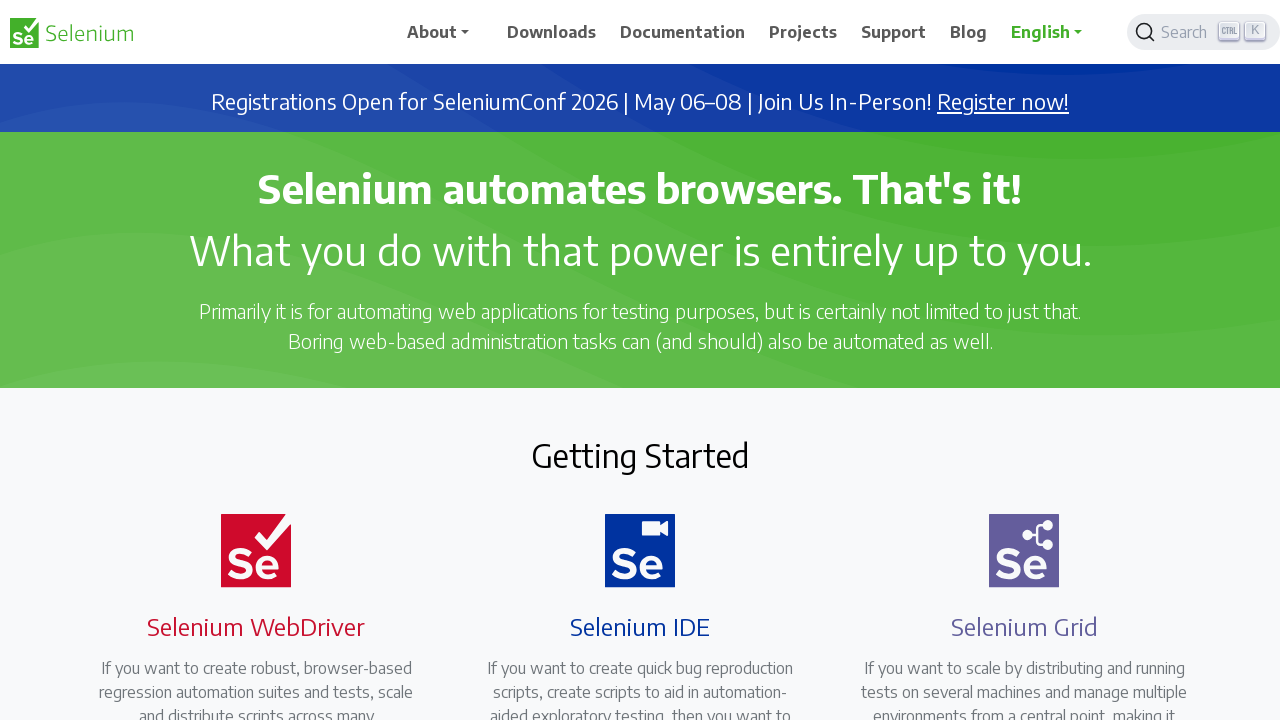

Located documentation navigation link
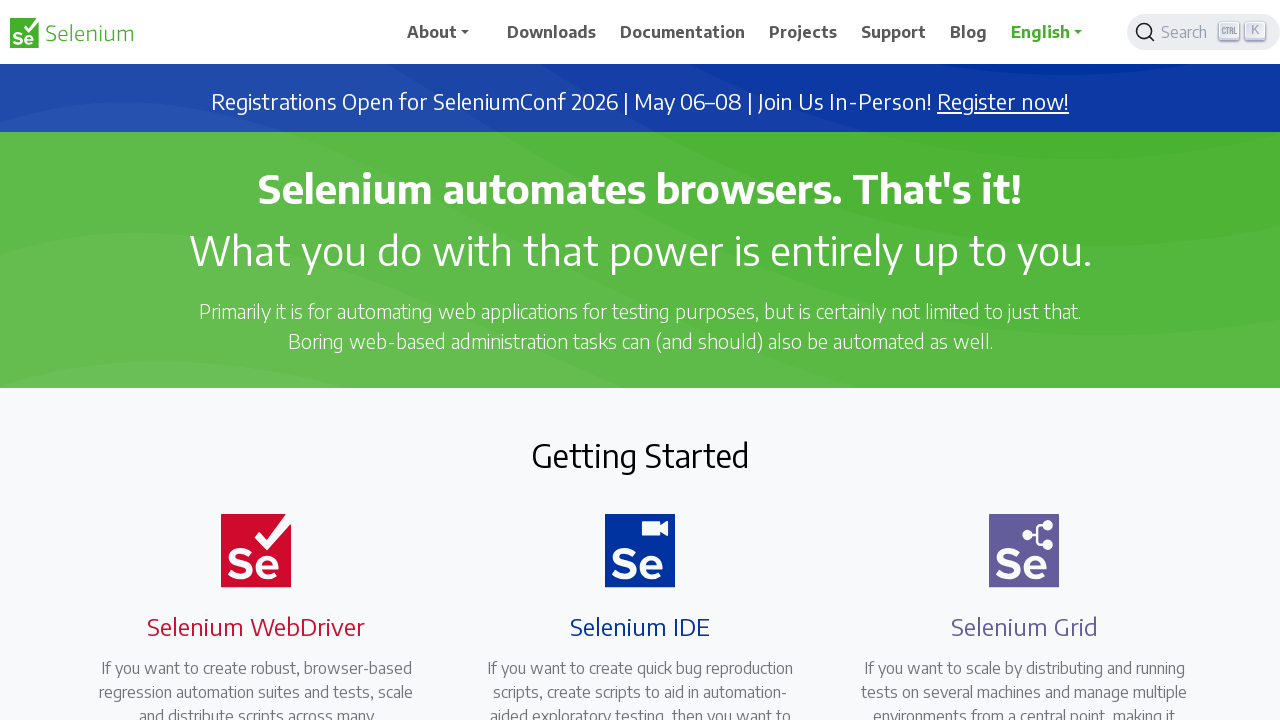

Located projects navigation link
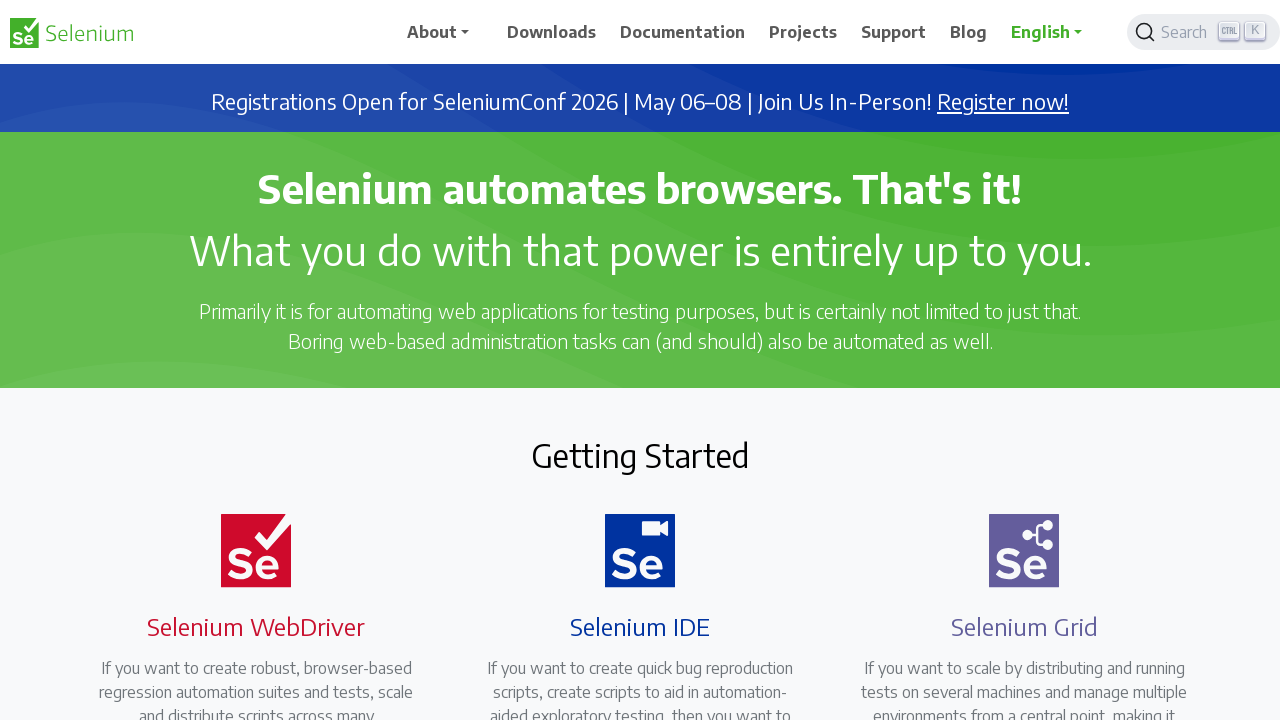

Located support navigation link
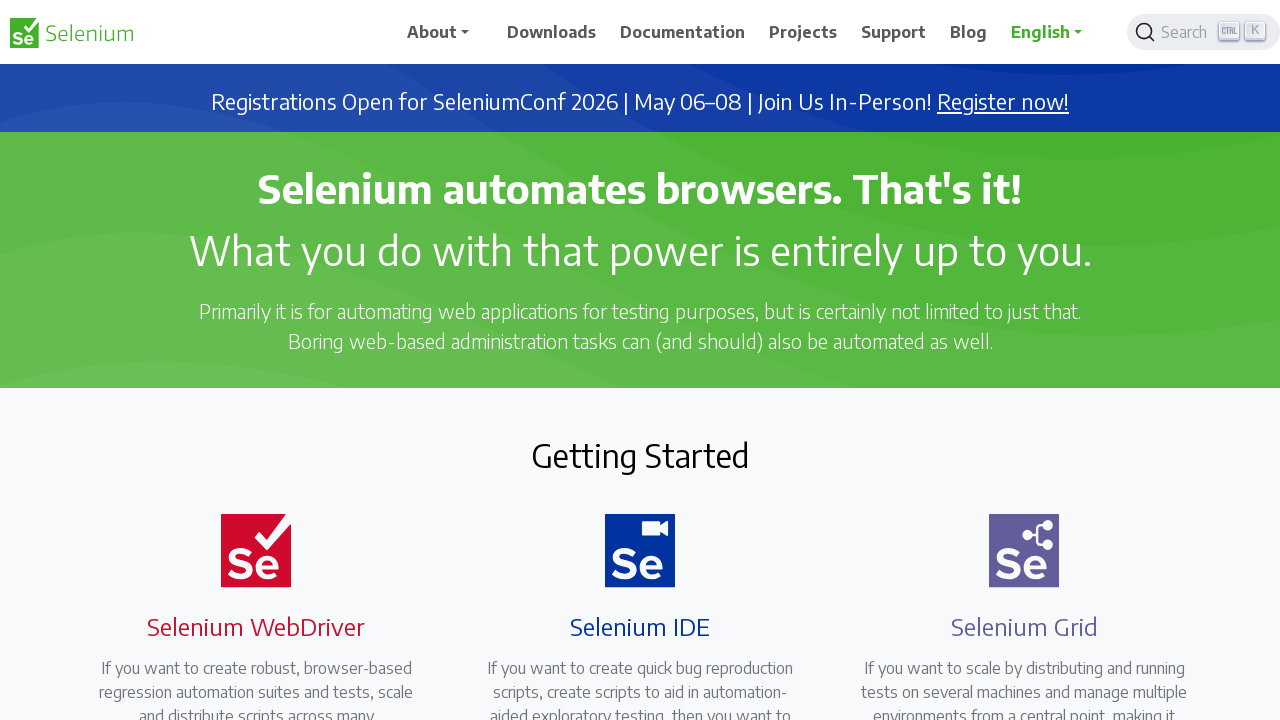

Opened downloads page in new tab at (552, 32) on a[href='/downloads']
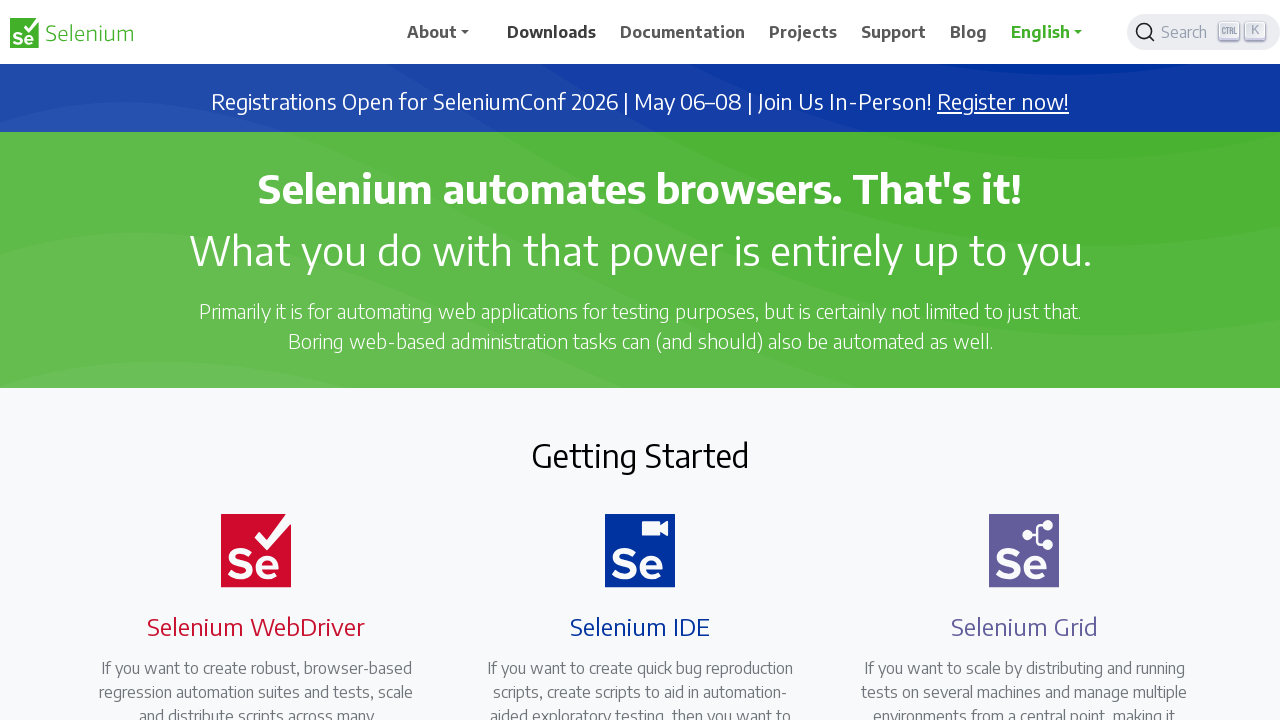

Opened documentation page in new tab at (683, 32) on a[href='/documentation']
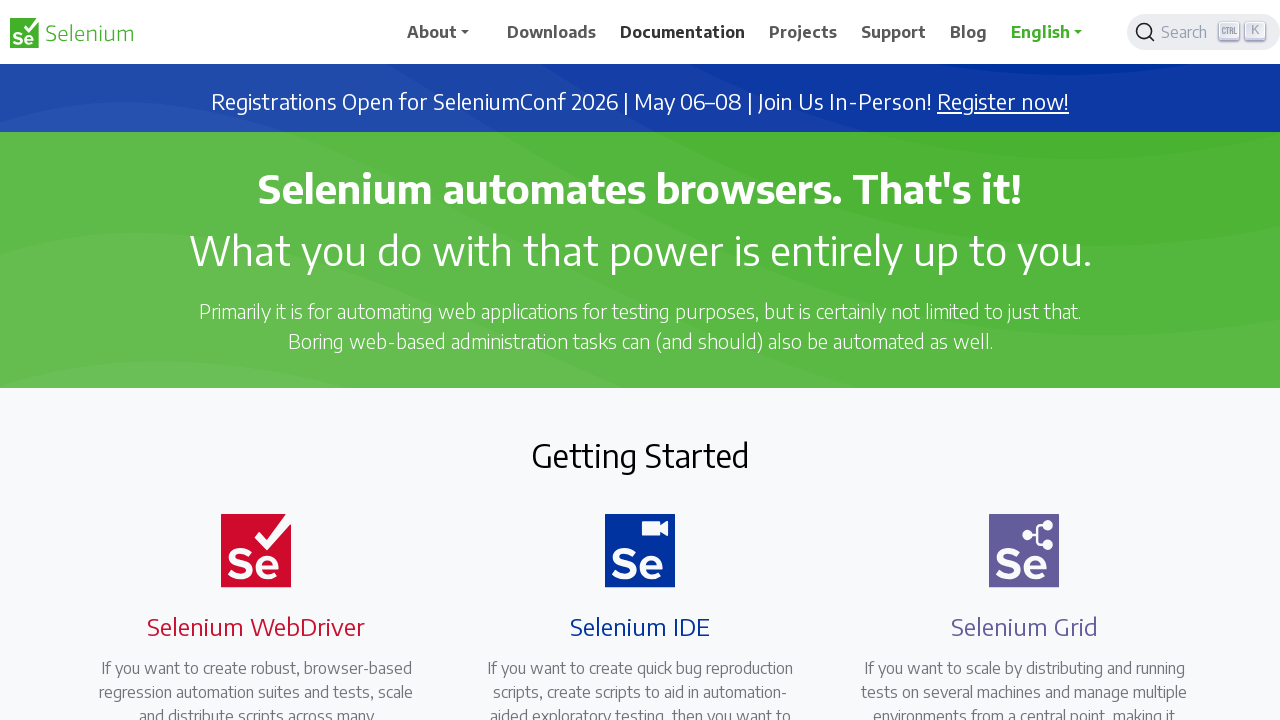

Opened projects page in new tab at (803, 32) on a[href='/projects']
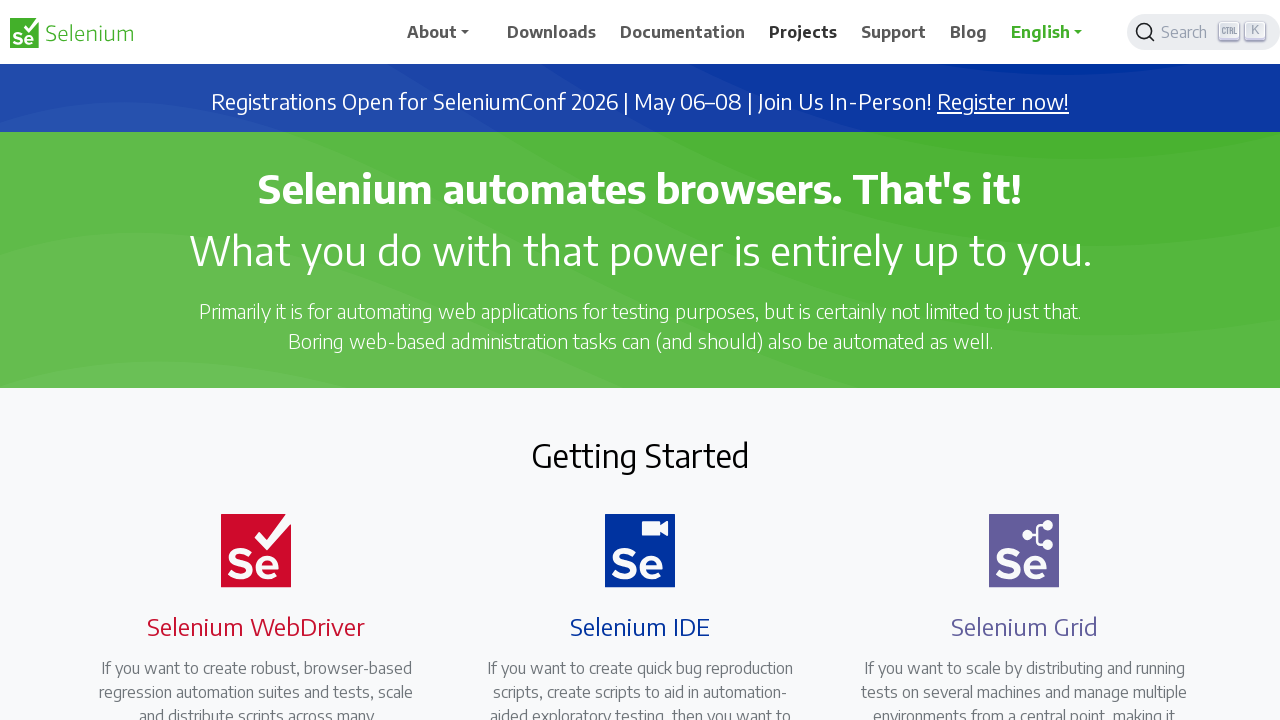

Opened support page in new tab at (894, 32) on a[href='/support']
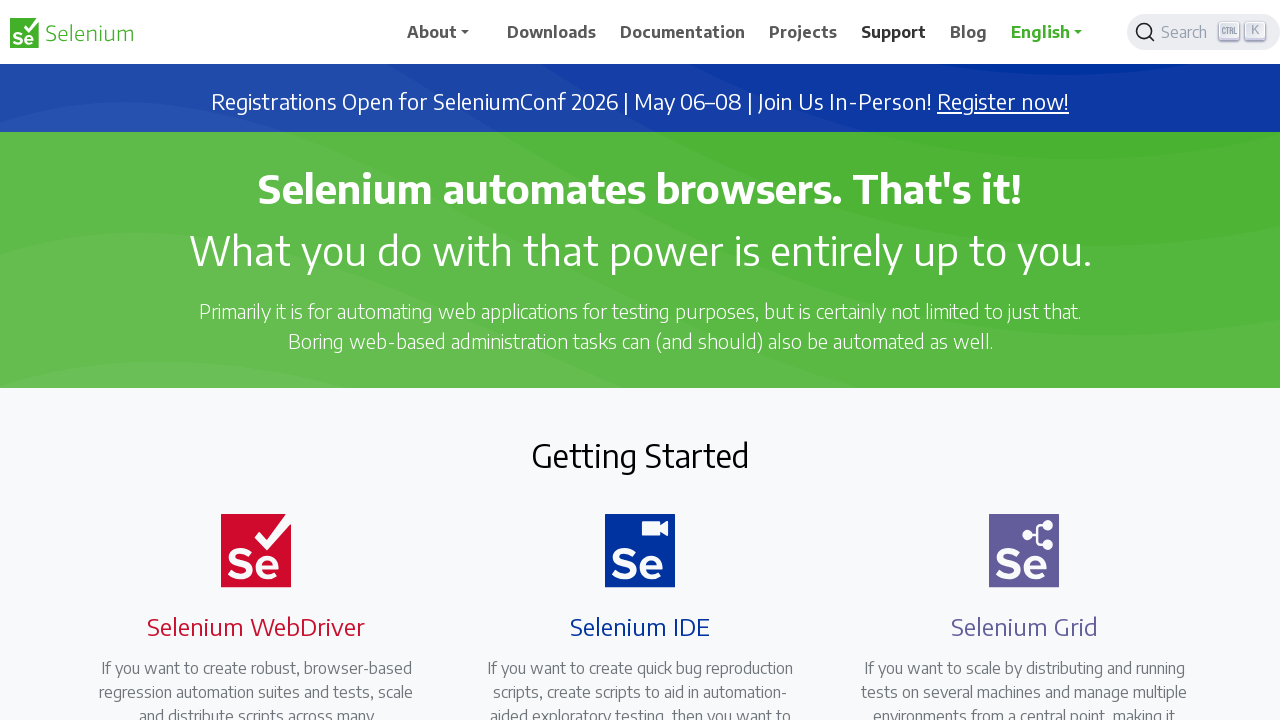

Switched to projects page tab
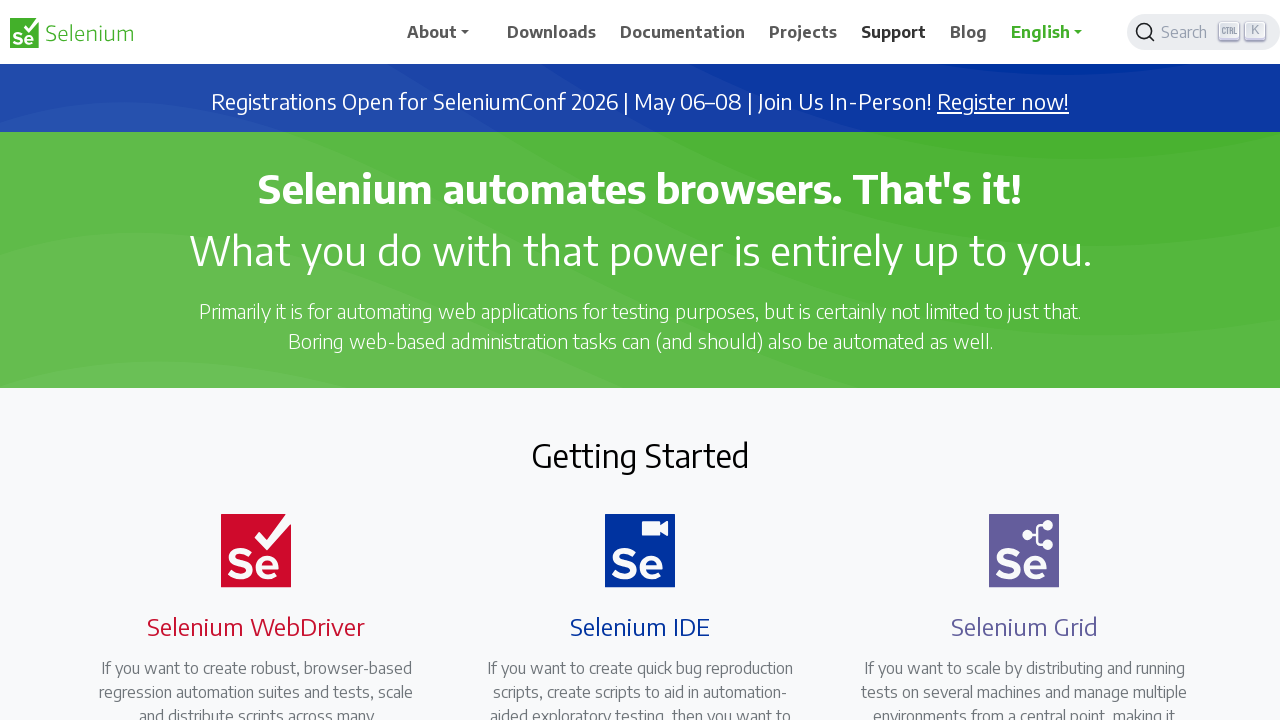

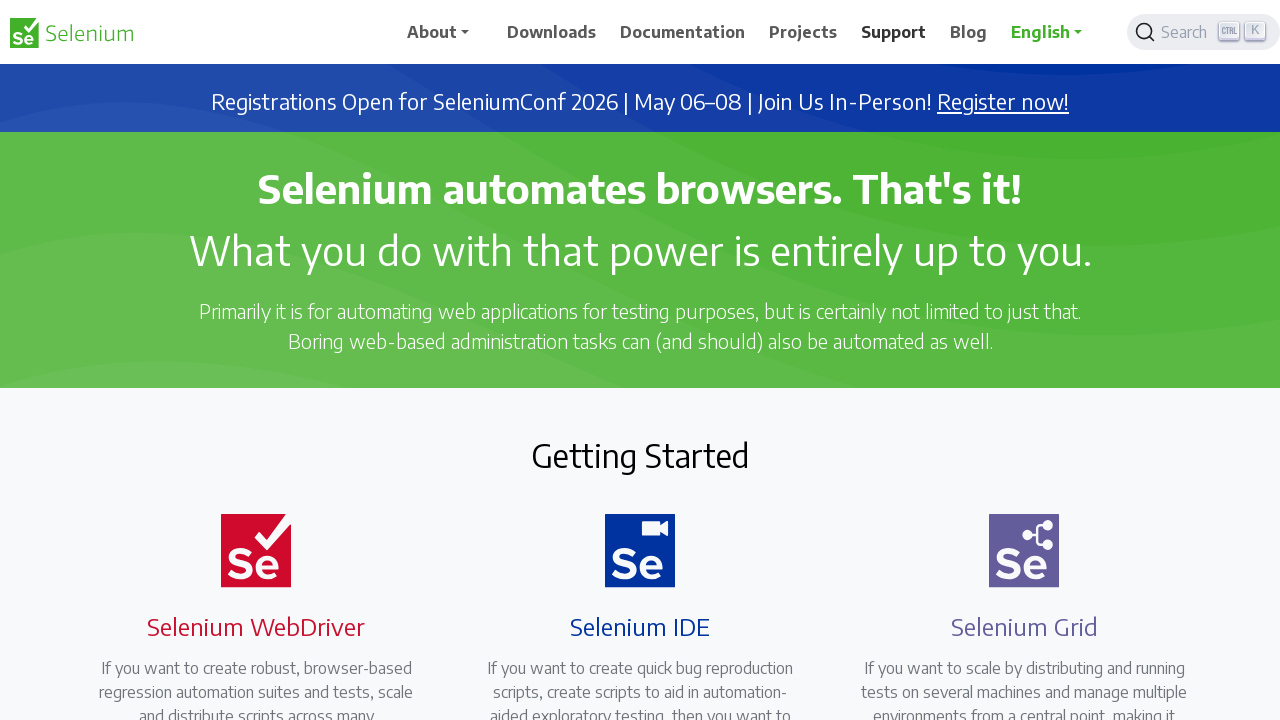